Tests getting element size by fetching width and height of an image element

Starting URL: http://omayo.blogspot.com

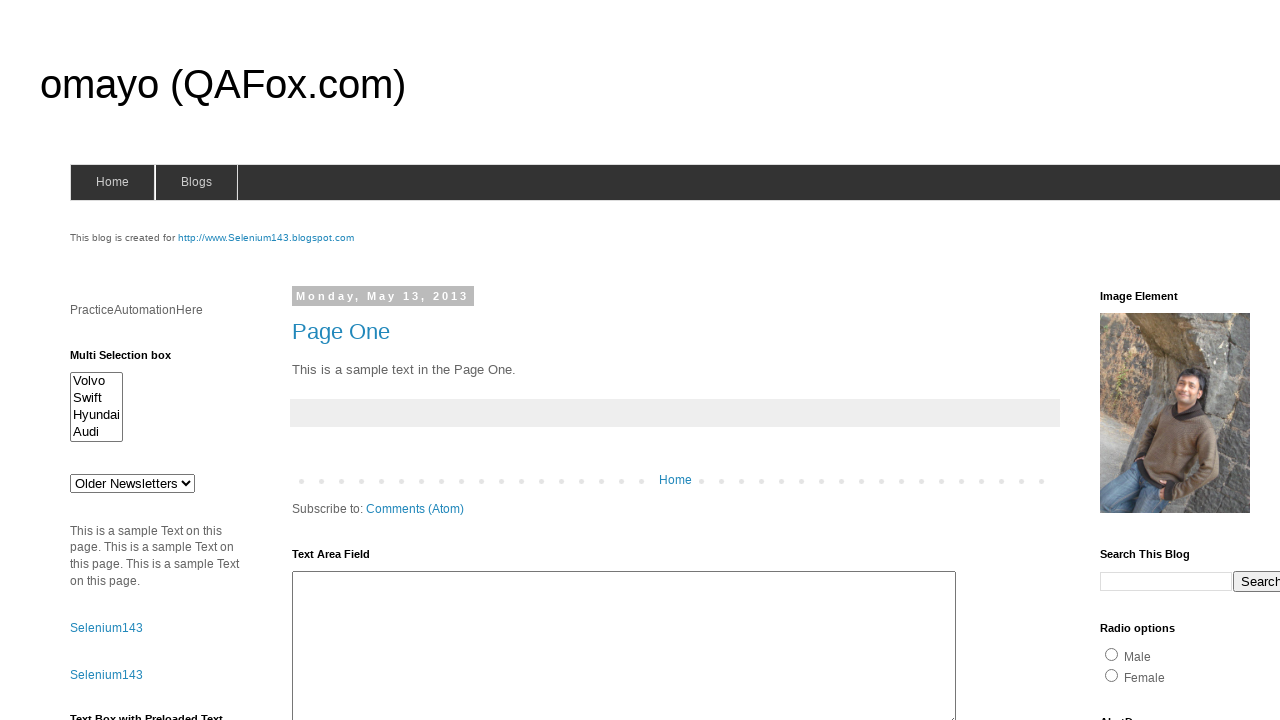

Navigated to http://omayo.blogspot.com
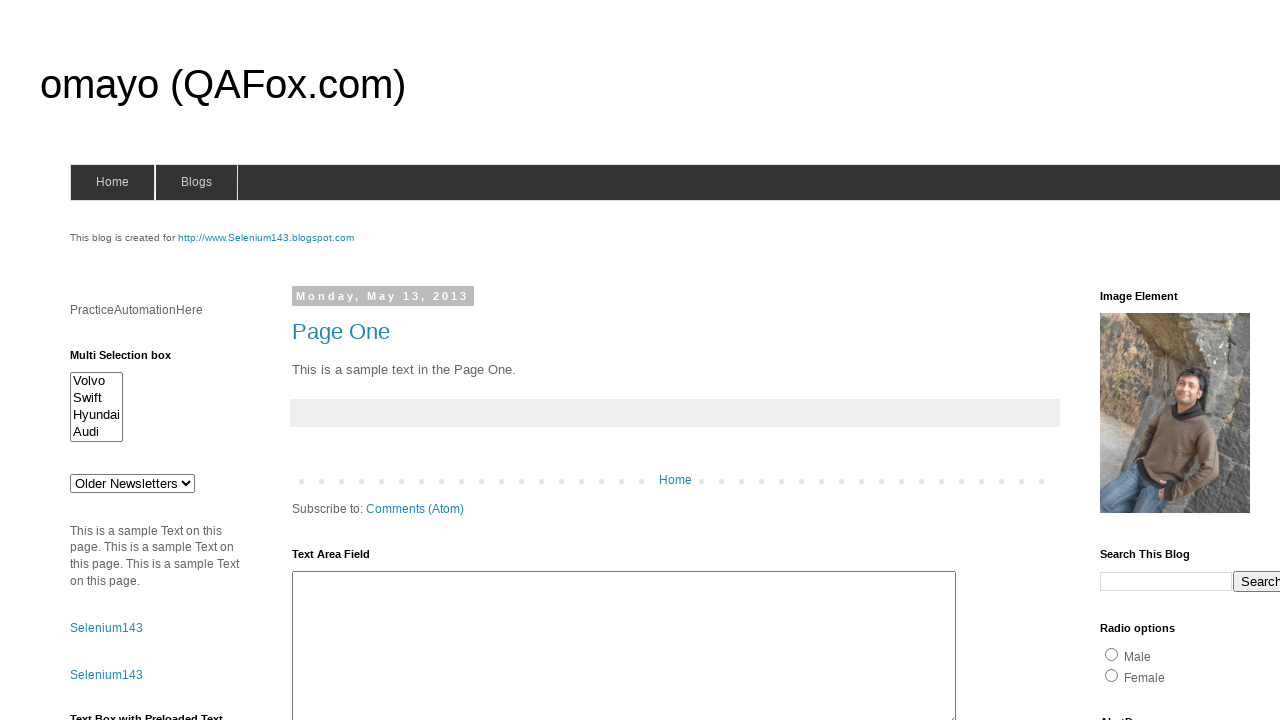

Located image element
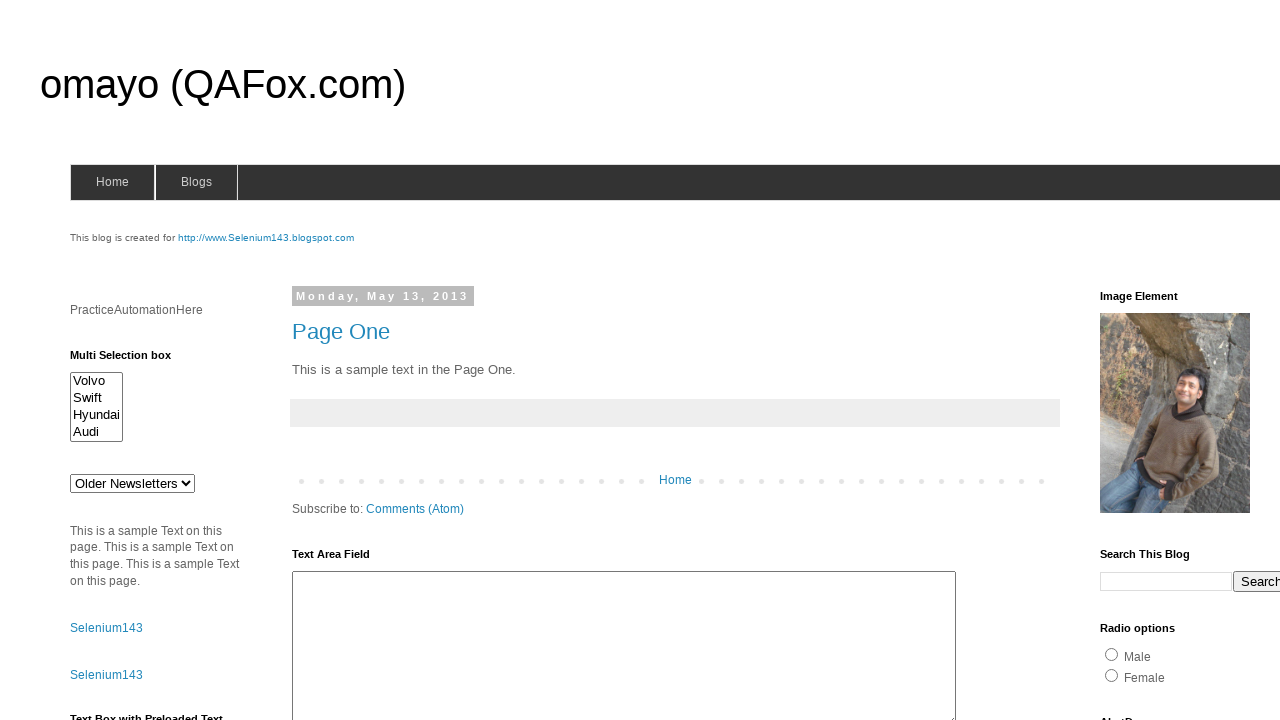

Retrieved bounding box of image element
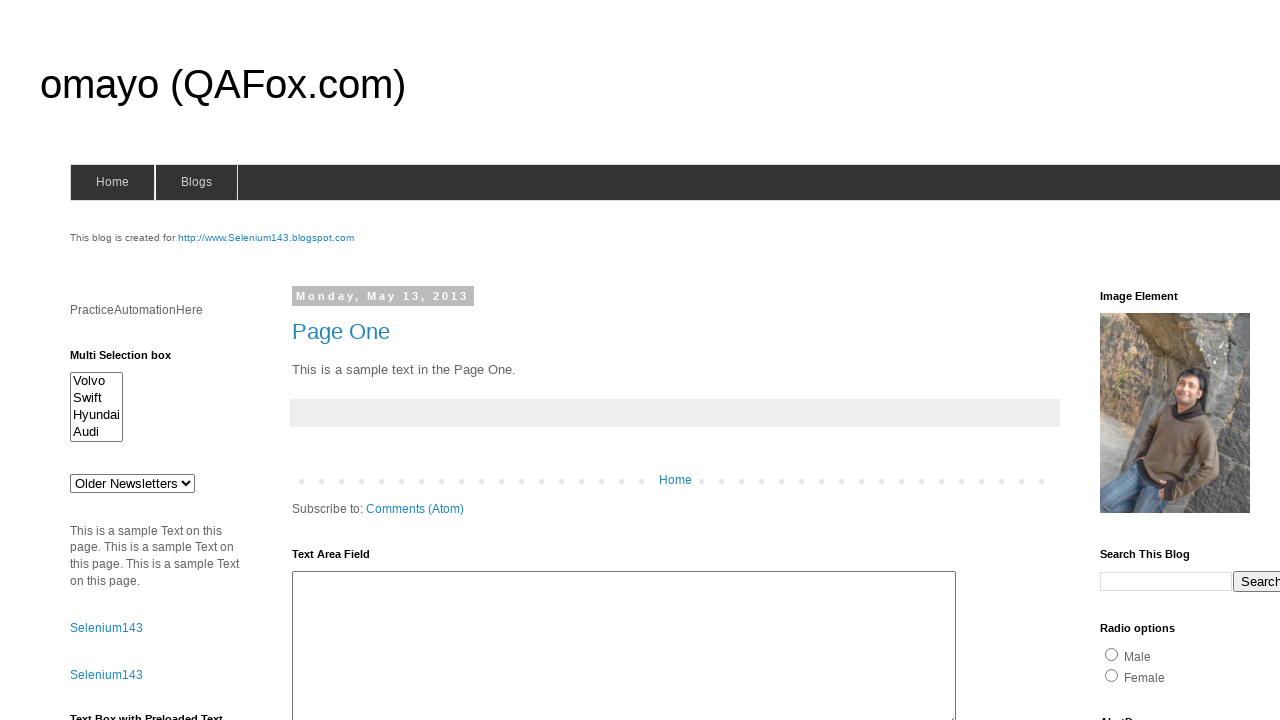

Image size: Width=150, Height=200
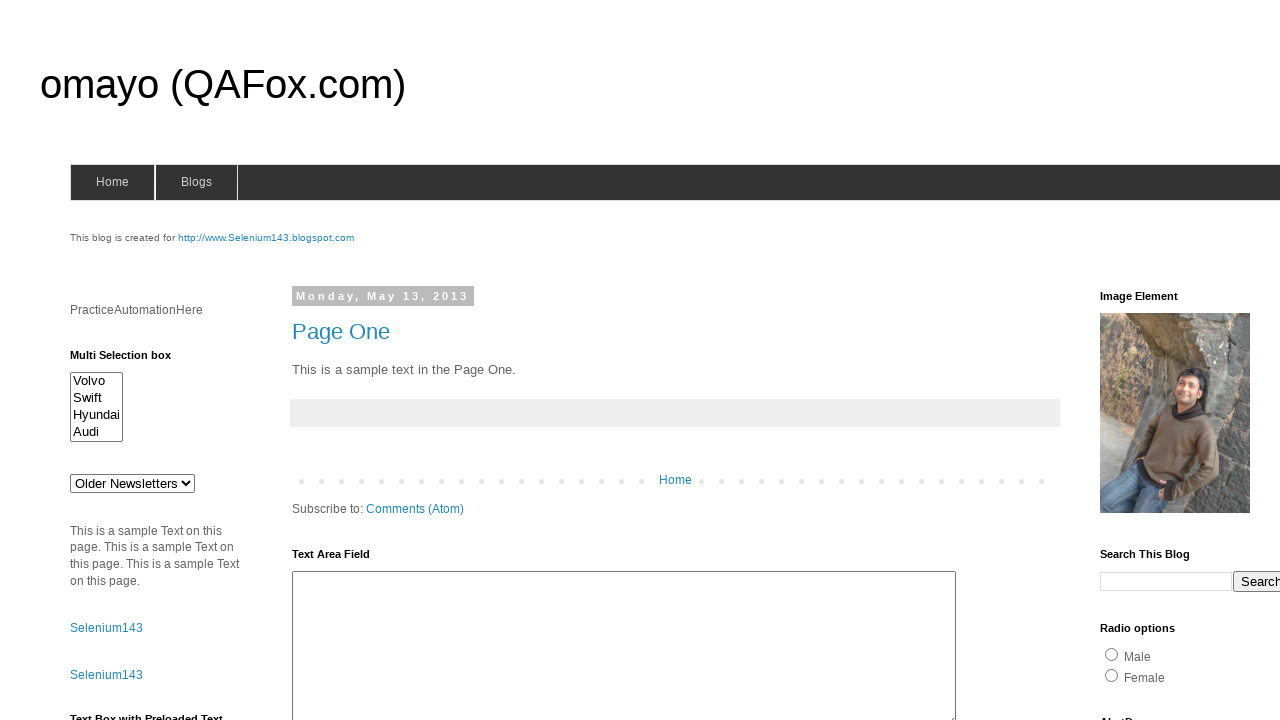

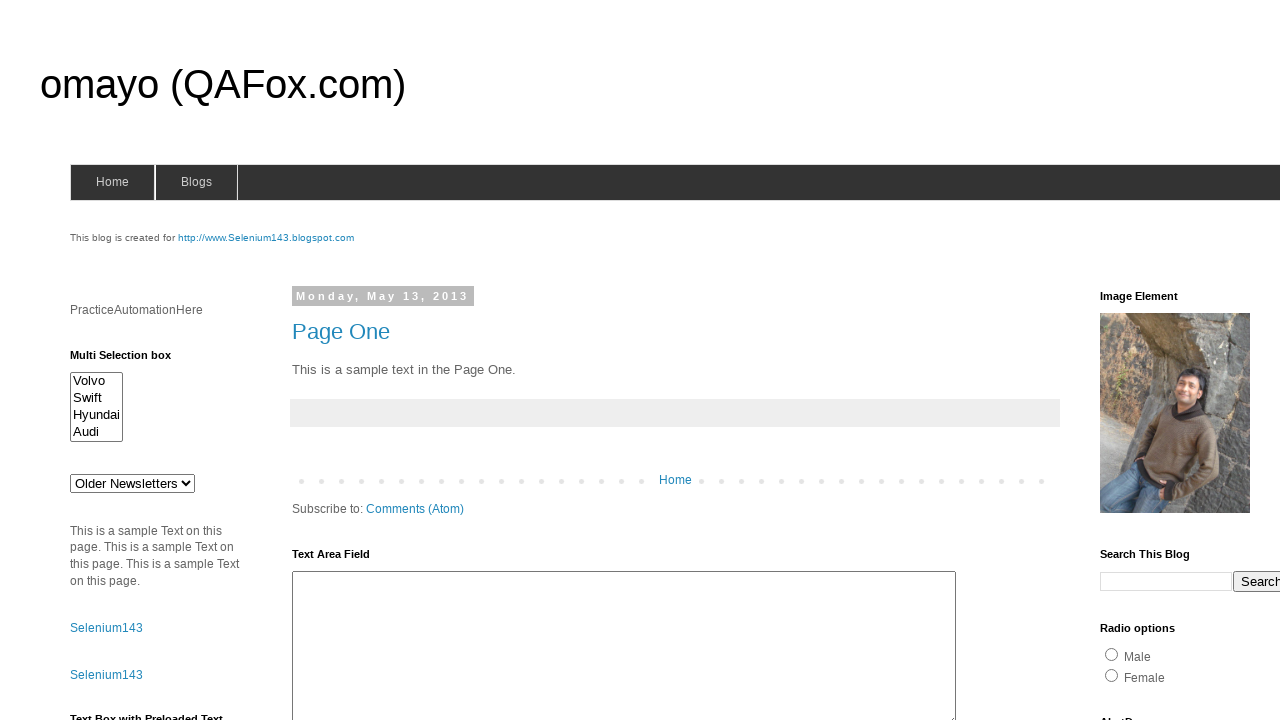